Navigates to DHL's global forwarding tracking page with a sample tracking ID and waits for the page to load, verifying the tracking interface is accessible.

Starting URL: https://www.dhl.com/cz-cs/home/tracking/tracking-global-forwarding.html?submit=1&tracking-id=123456

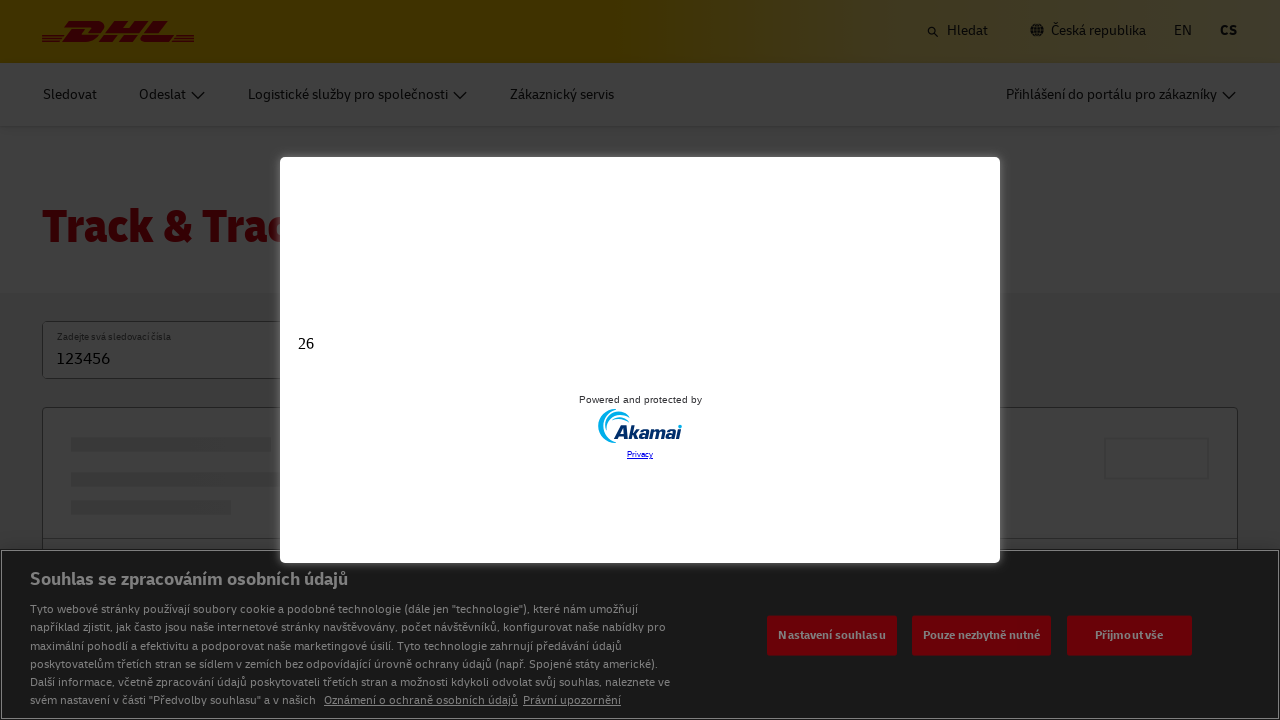

Waited for network idle state on DHL tracking page
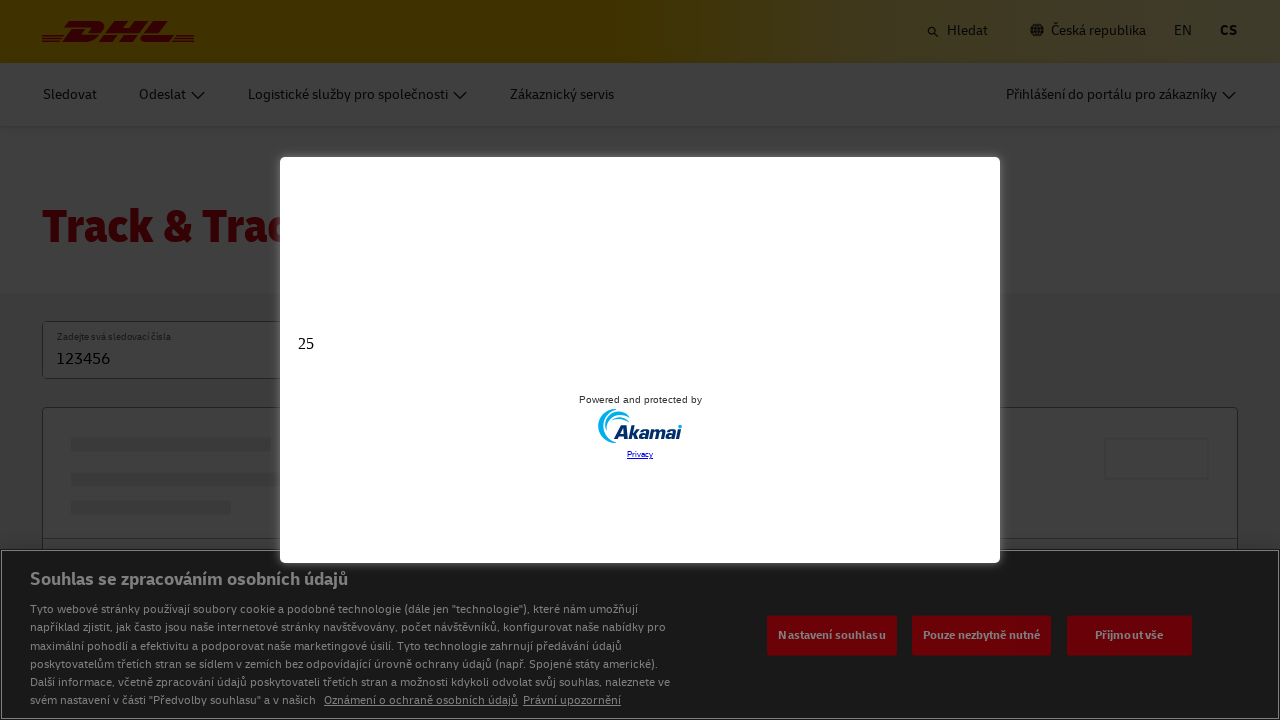

Verified page body element is visible
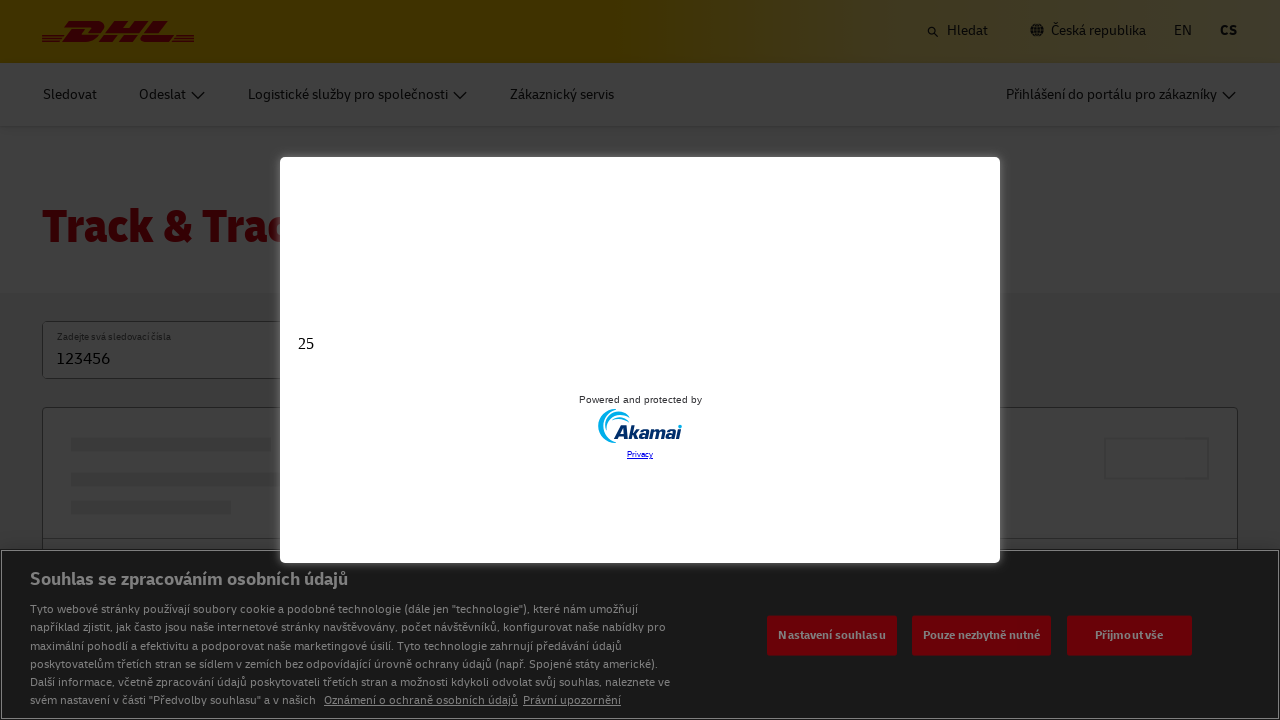

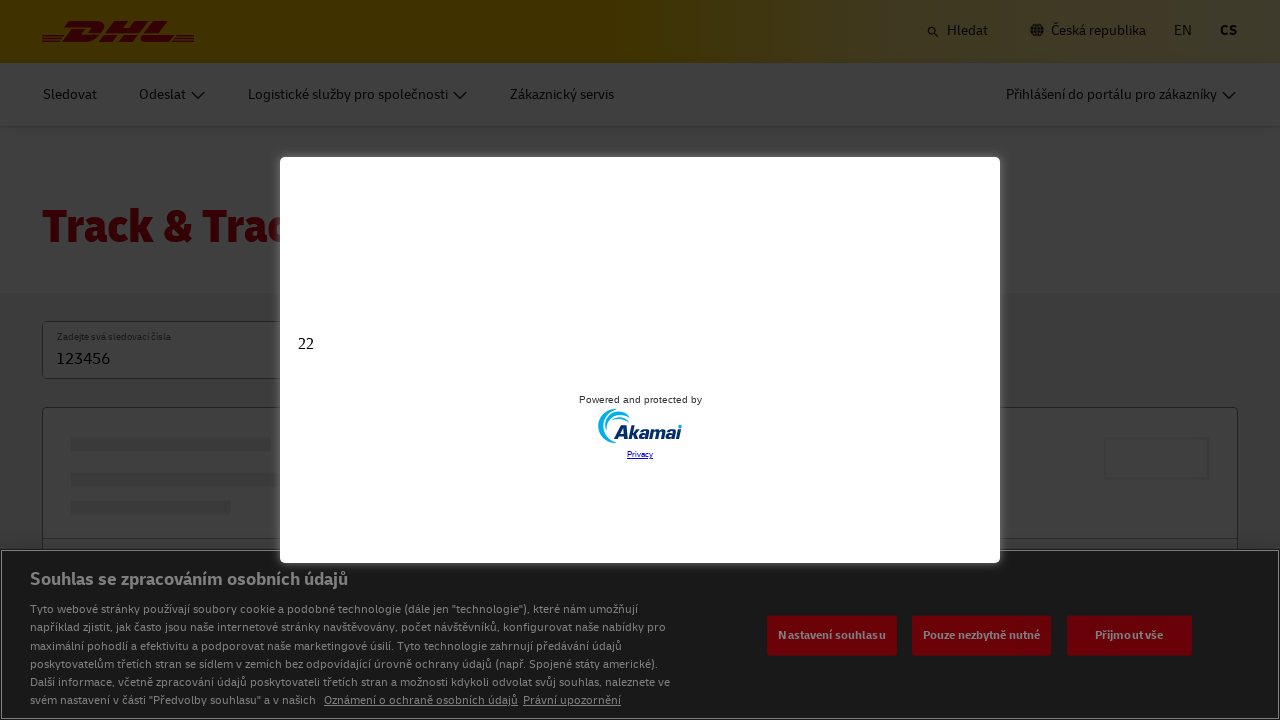